Tests JavaScript confirm dialog functionality by clicking confirm button and dismissing the dialog

Starting URL: https://the-internet.herokuapp.com/javascript_alerts

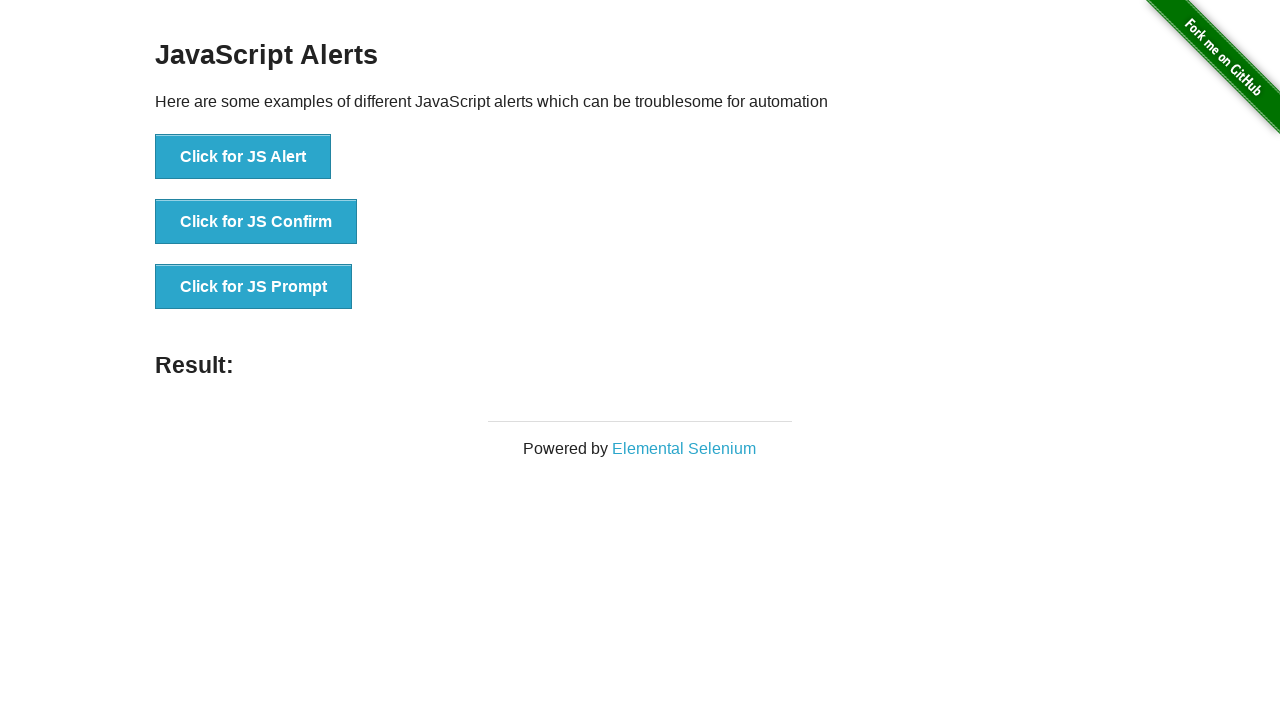

Clicked 'Click for JS Confirm' button at (256, 222) on text='Click for JS Confirm'
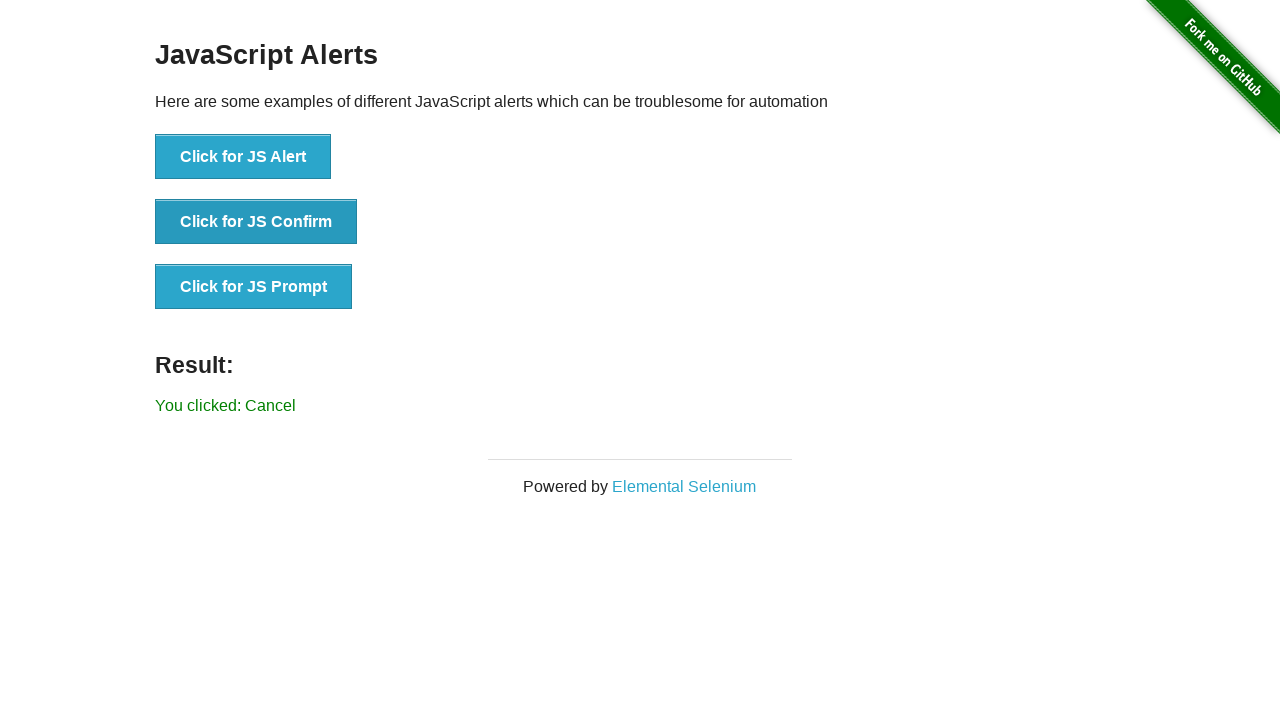

Set up dialog handler to dismiss confirm dialog
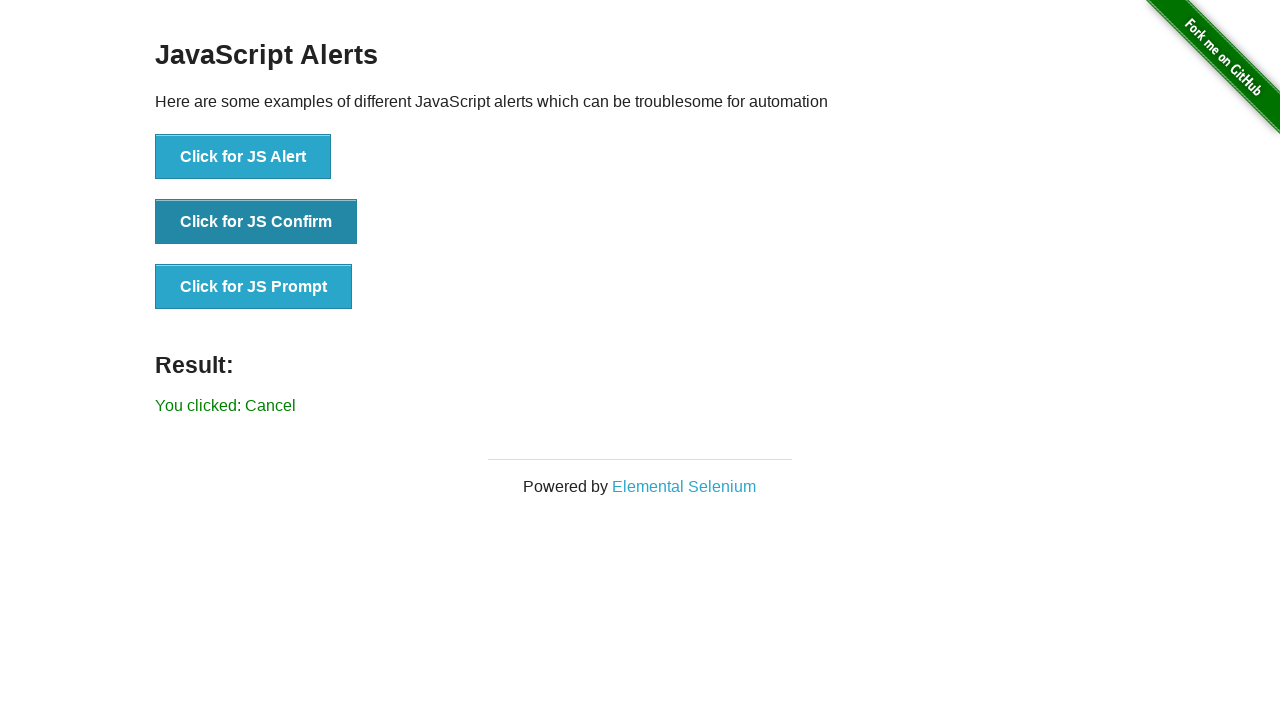

Clicked 'Click for JS Confirm' button and dismissed the resulting dialog at (256, 222) on text='Click for JS Confirm'
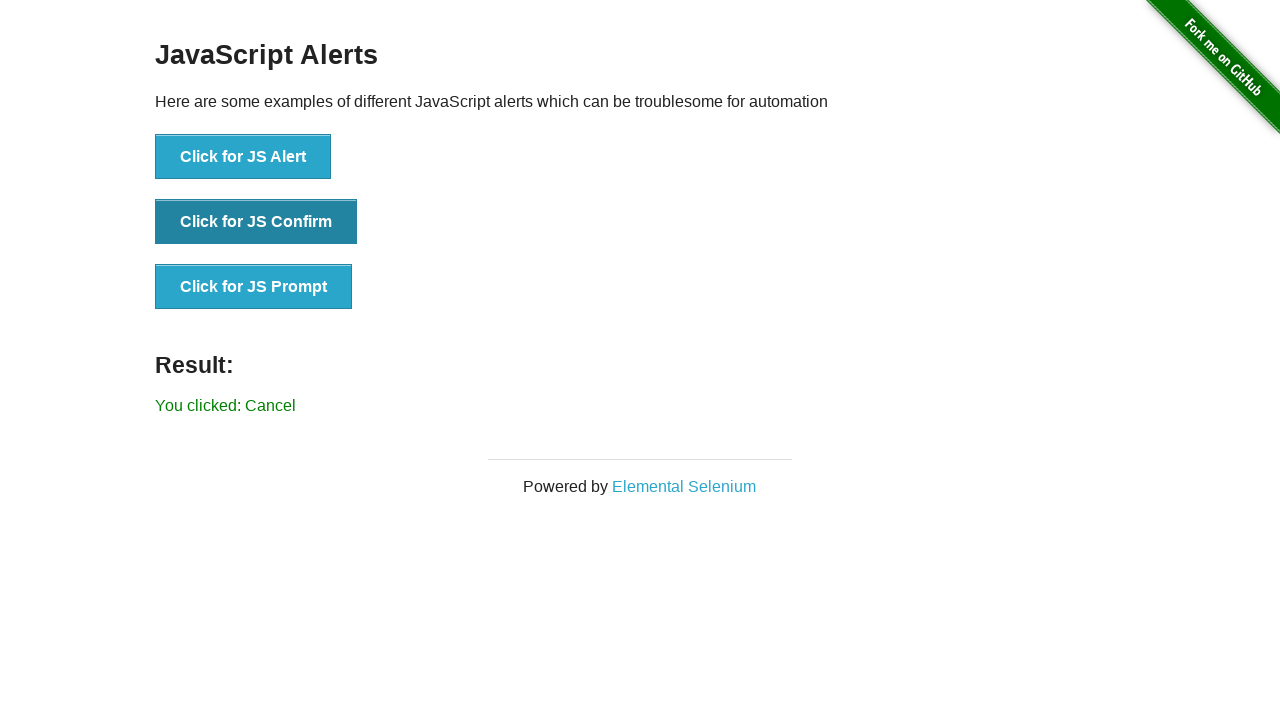

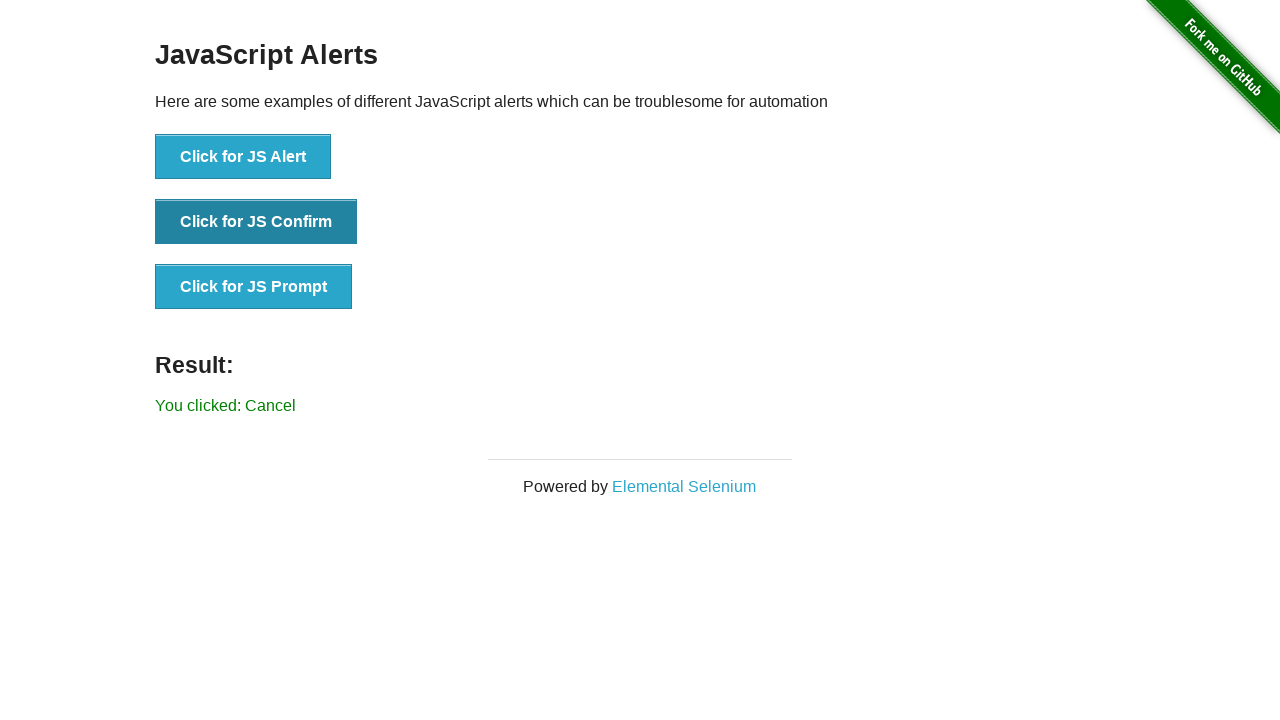